Tests JavaScript error logging functionality by clicking an element that triggers a JS exception and verifying the error is captured

Starting URL: https://www.selenium.dev/selenium/web/bidi/logEntryAdded.html

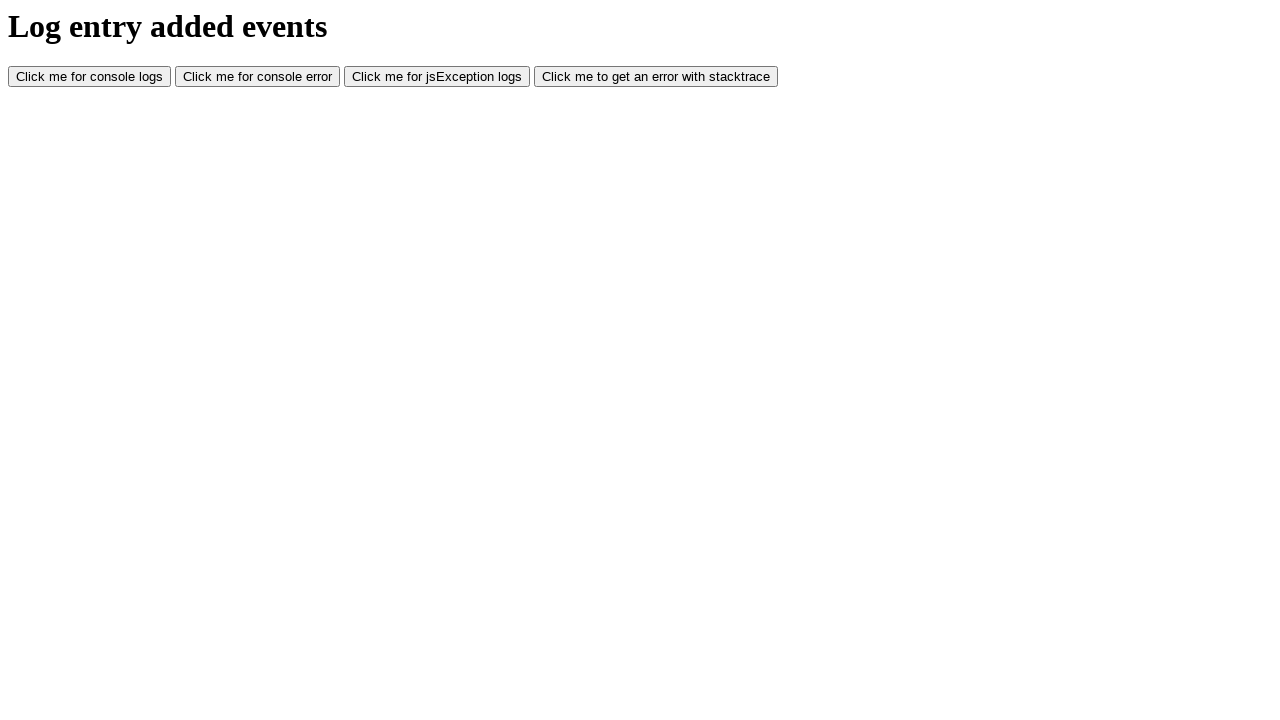

Waited for JS exception trigger element to be available
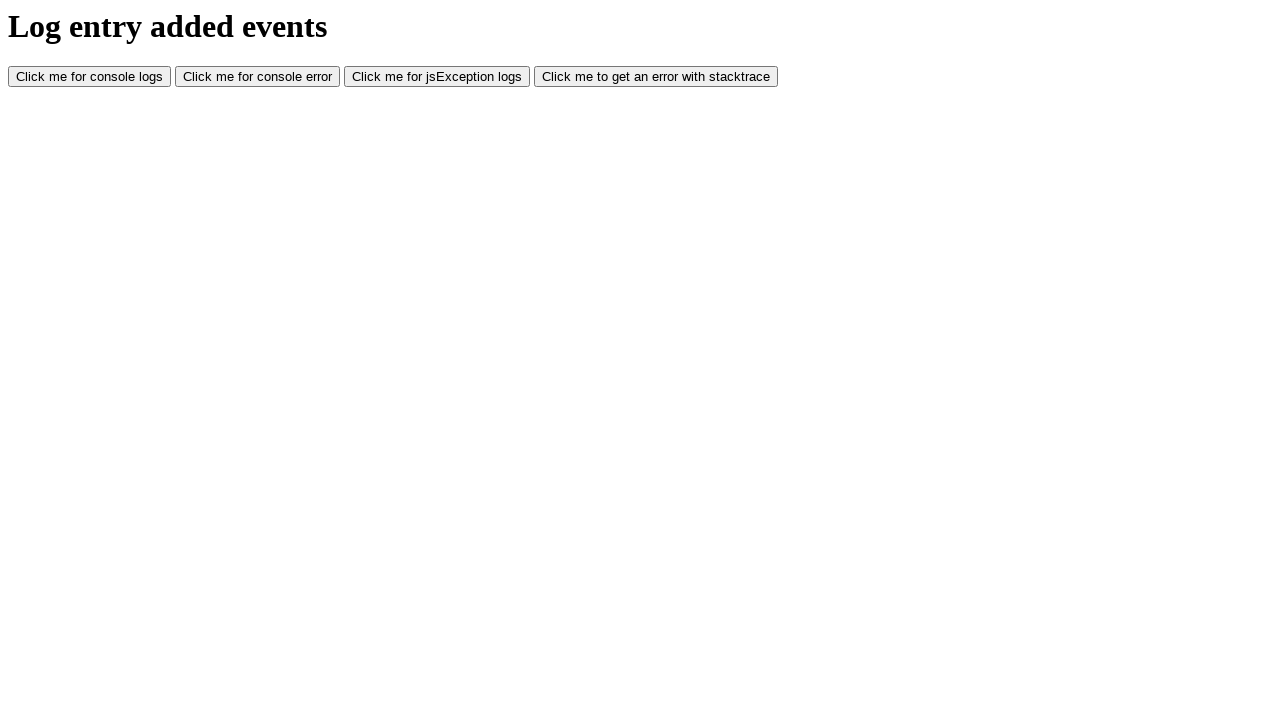

Clicked element to trigger JavaScript exception at (437, 77) on #jsException
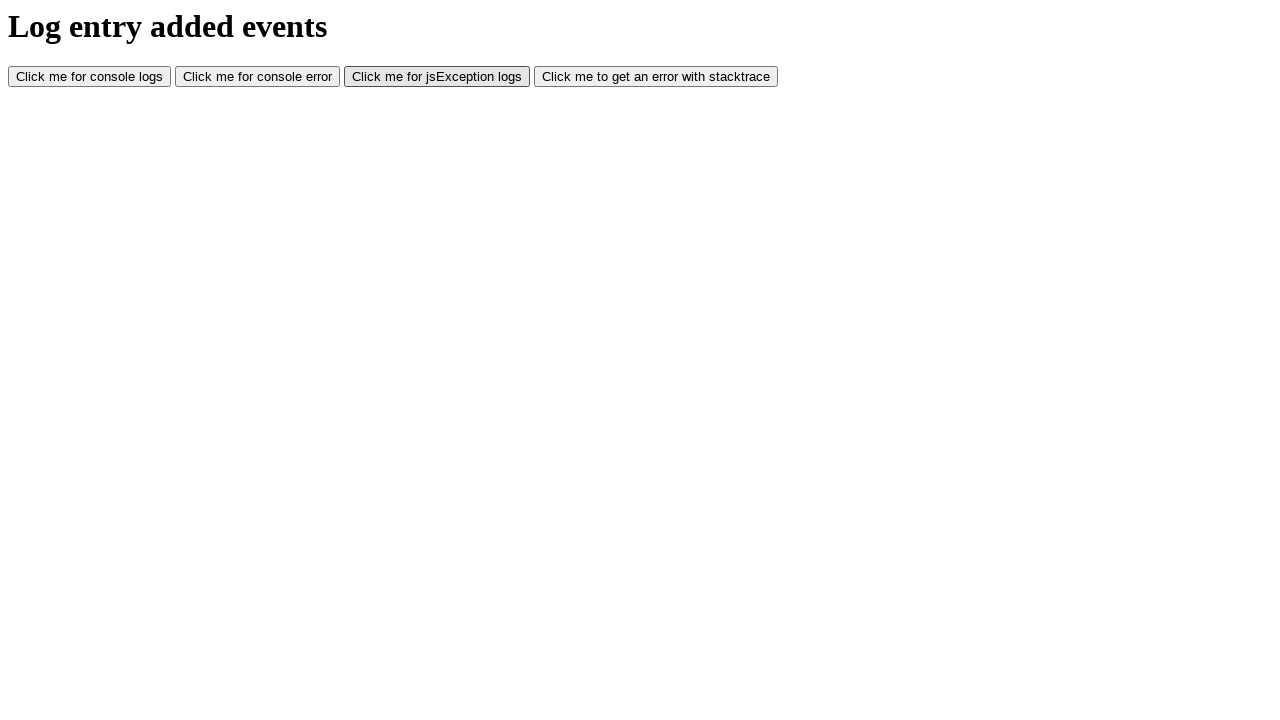

Waited for JavaScript exception to be processed
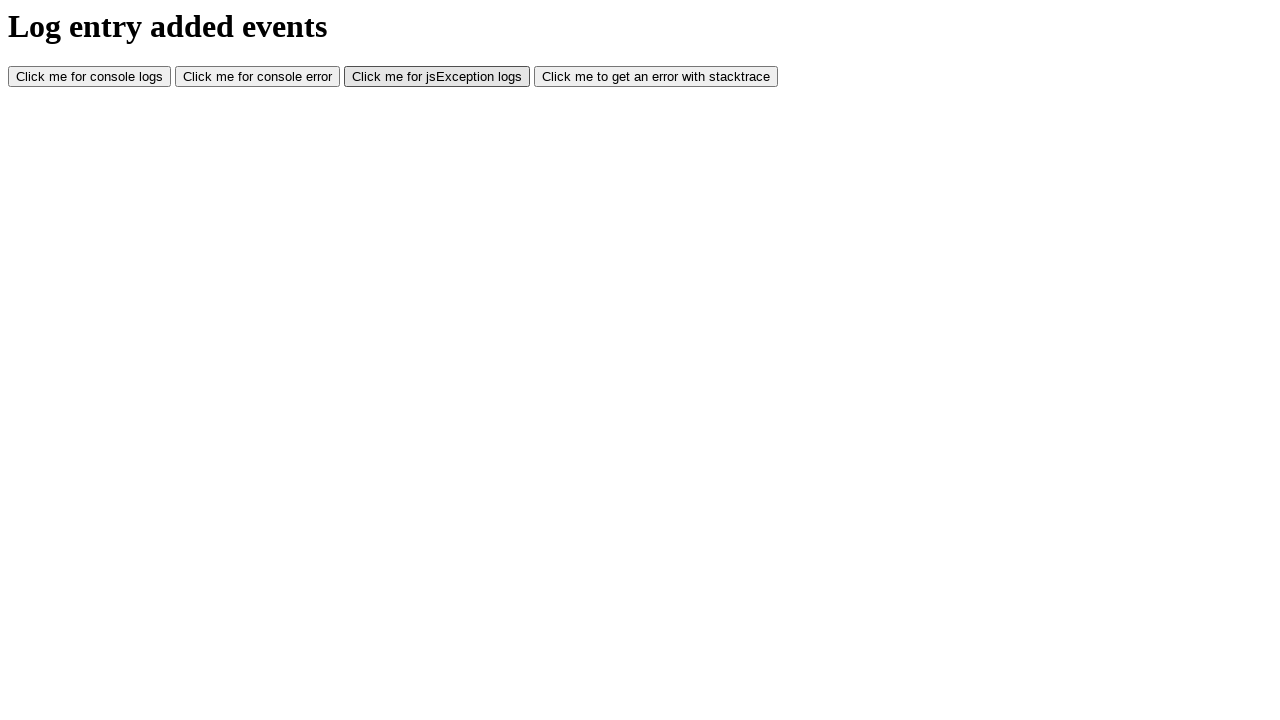

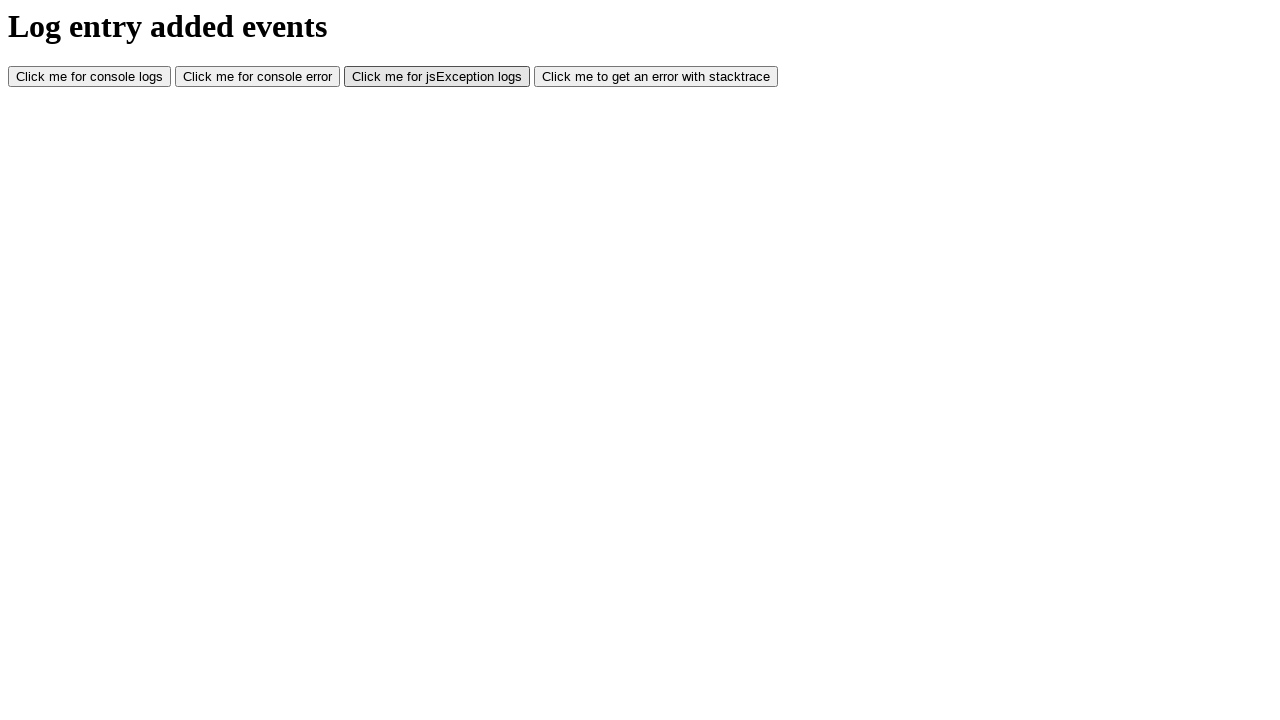